Tests text input functionality by entering text into an input field and clicking a button that updates its label based on the input value

Starting URL: http://uitestingplayground.com/textinput

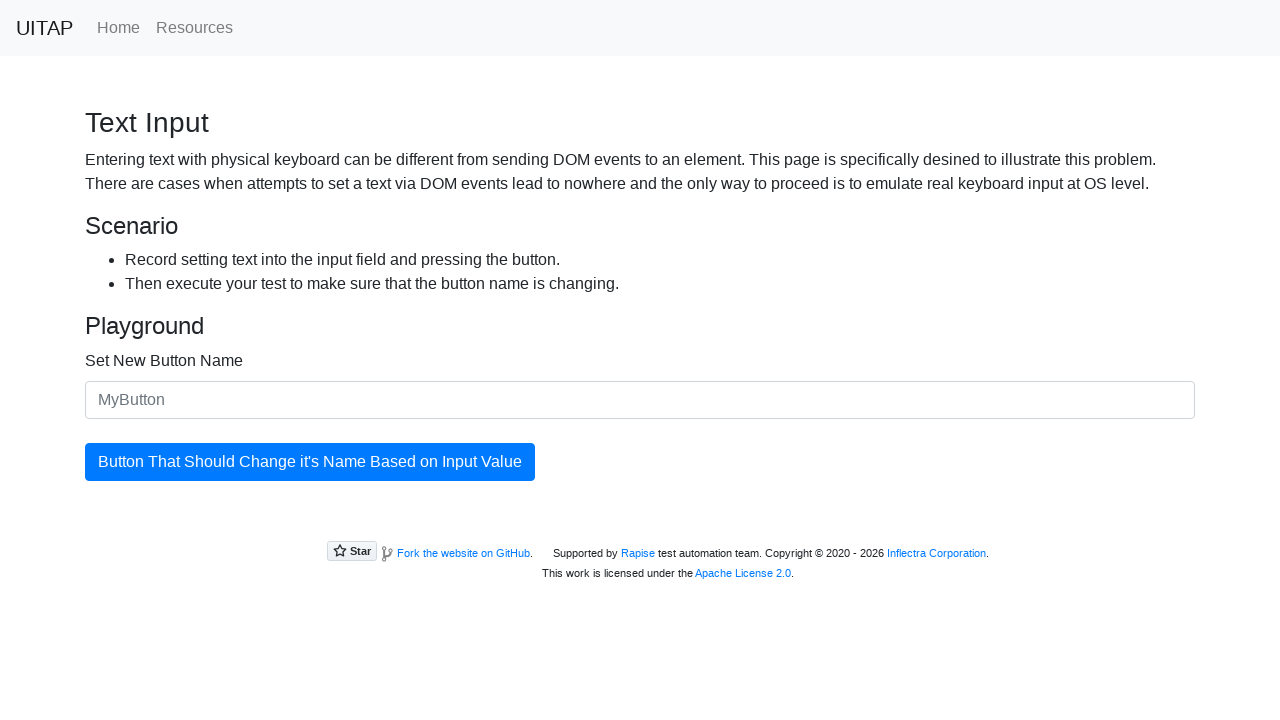

Filled input field with 'SkyPro' on #newButtonName
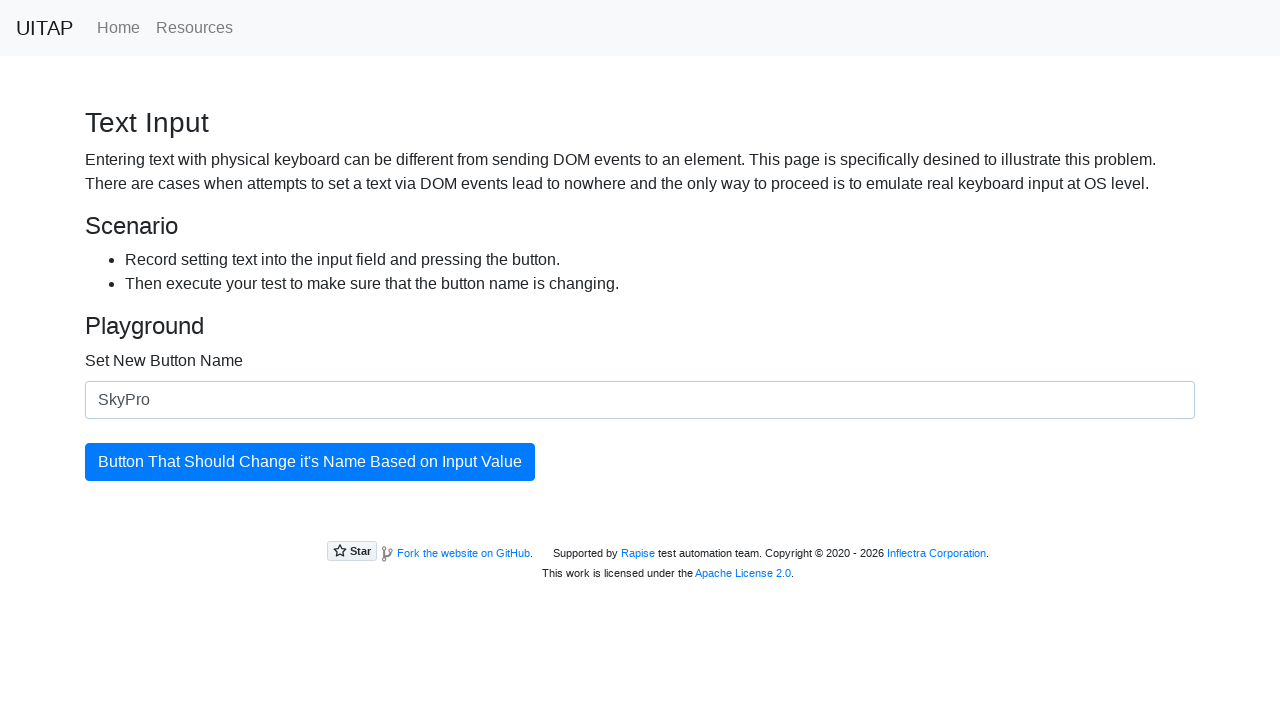

Clicked the button to update its label at (310, 462) on #updatingButton
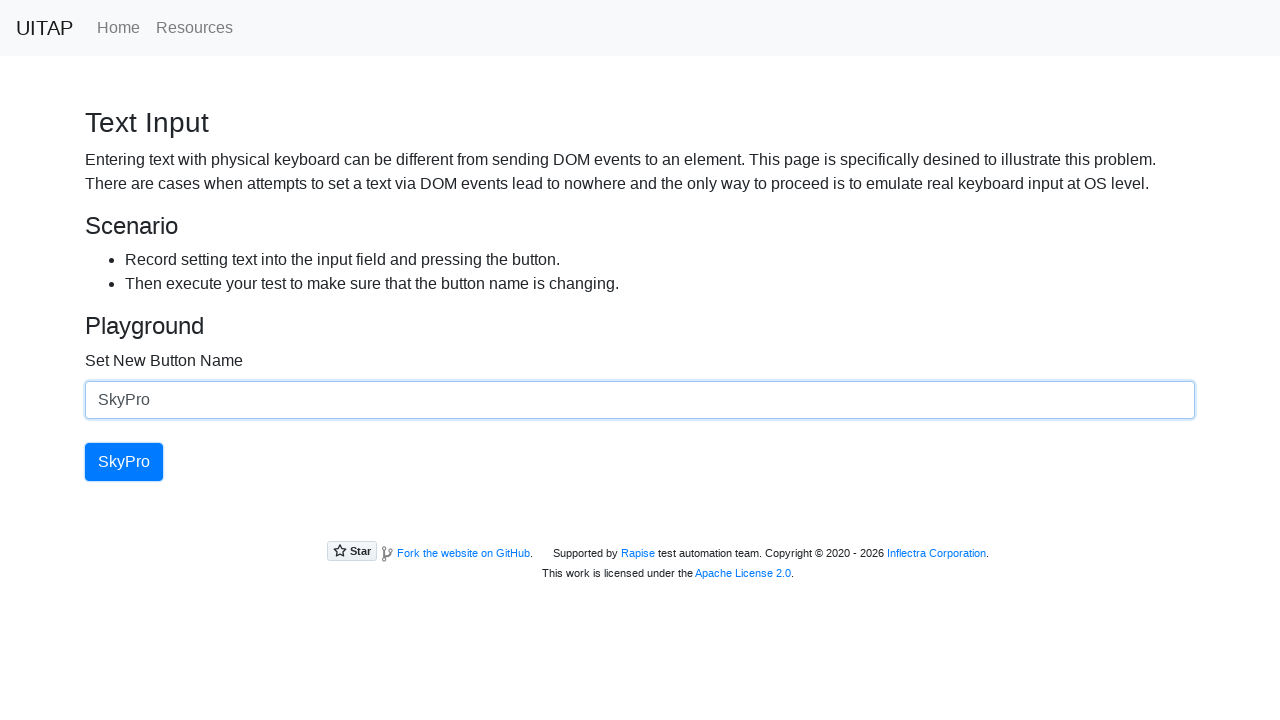

Button label updated based on input value
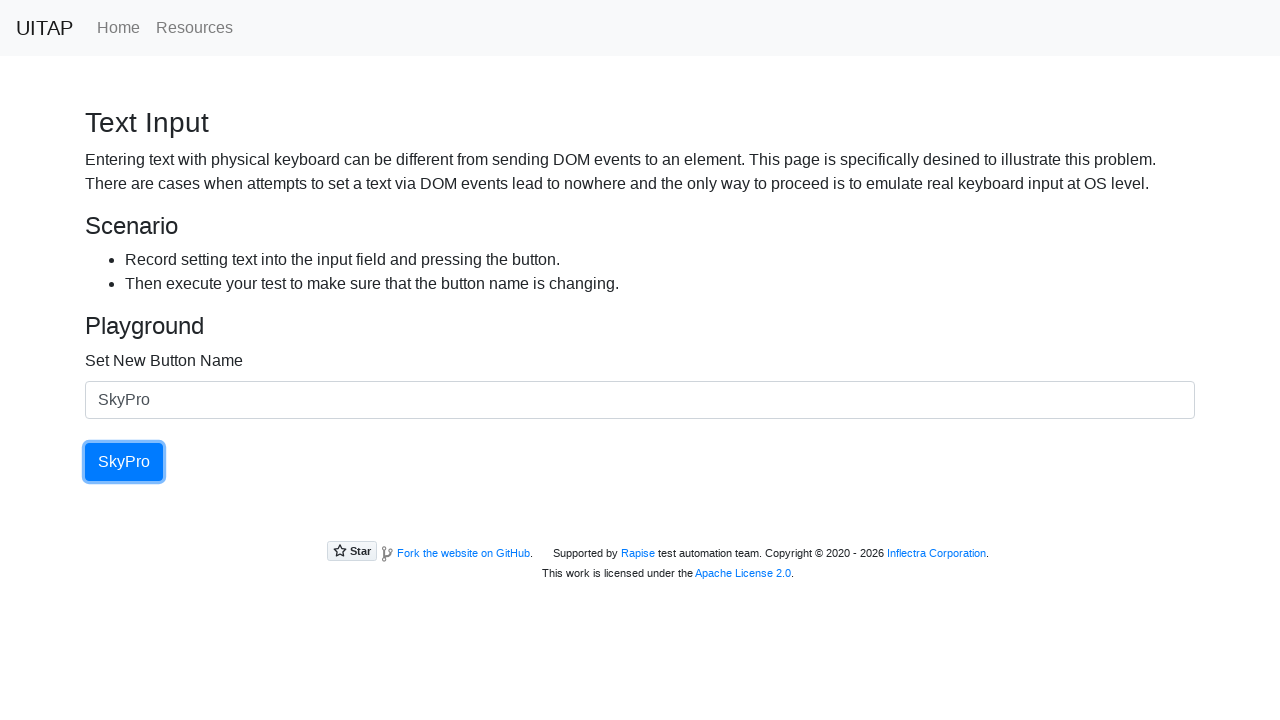

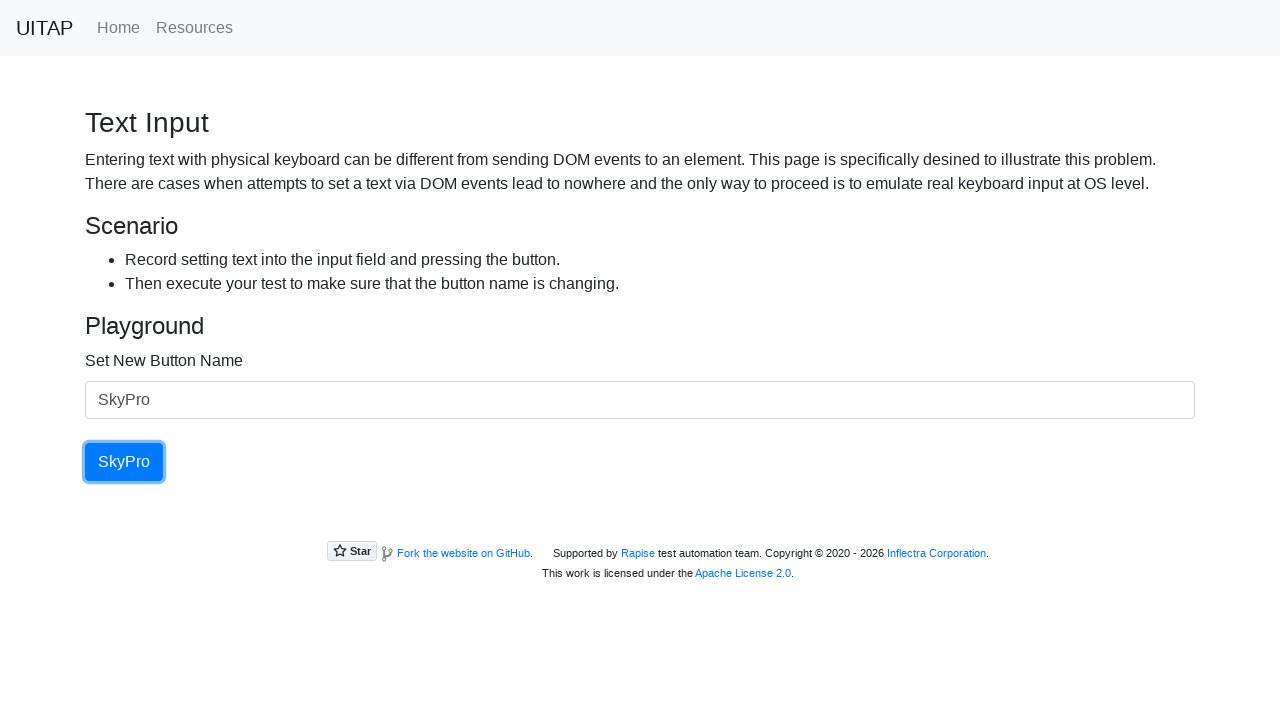